Tests checkbox visibility by checking if option3 checkbox is displayed, and clicking it if not visible.

Starting URL: https://rahulshettyacademy.com/AutomationPractice/

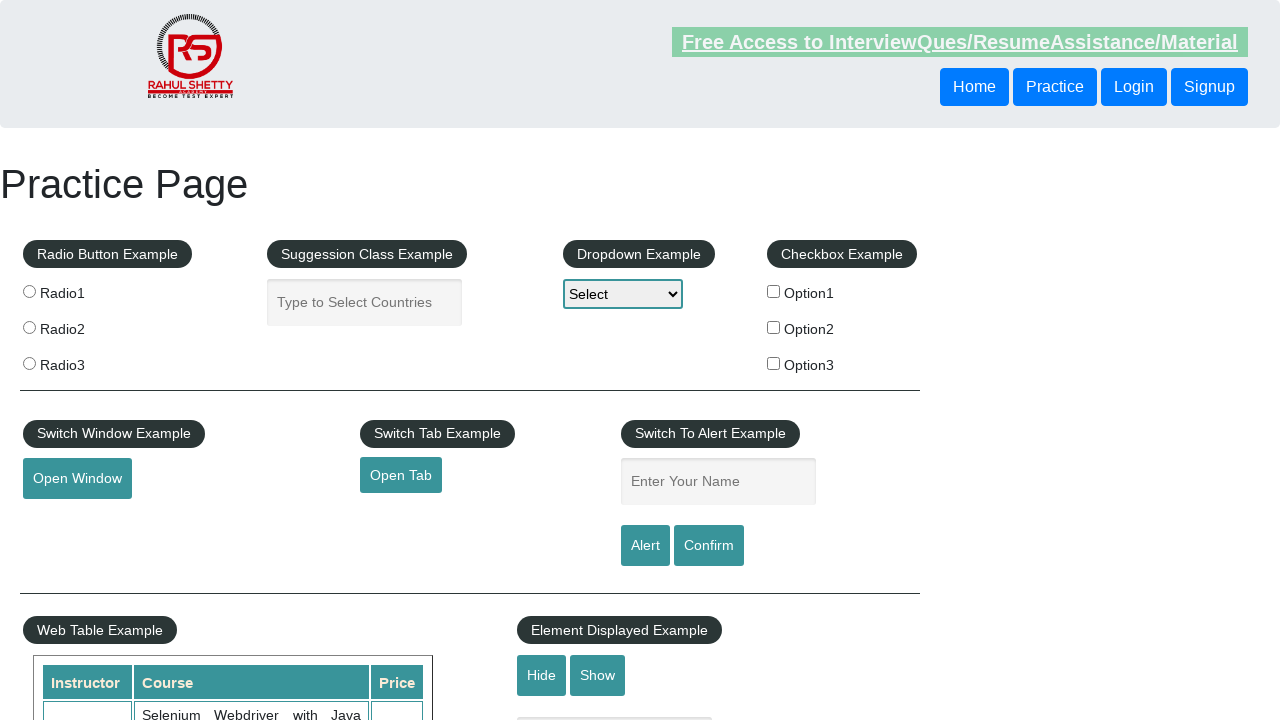

Located option3 checkbox element
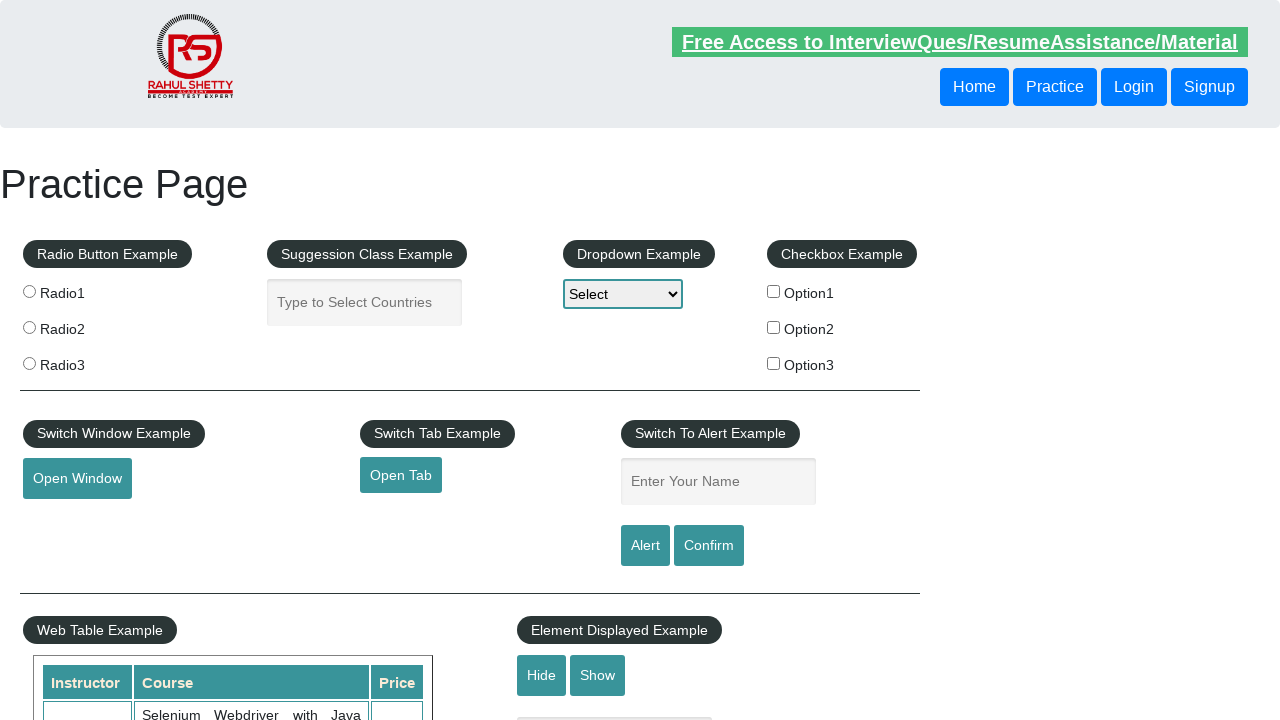

Checked option3 checkbox visibility - already visible
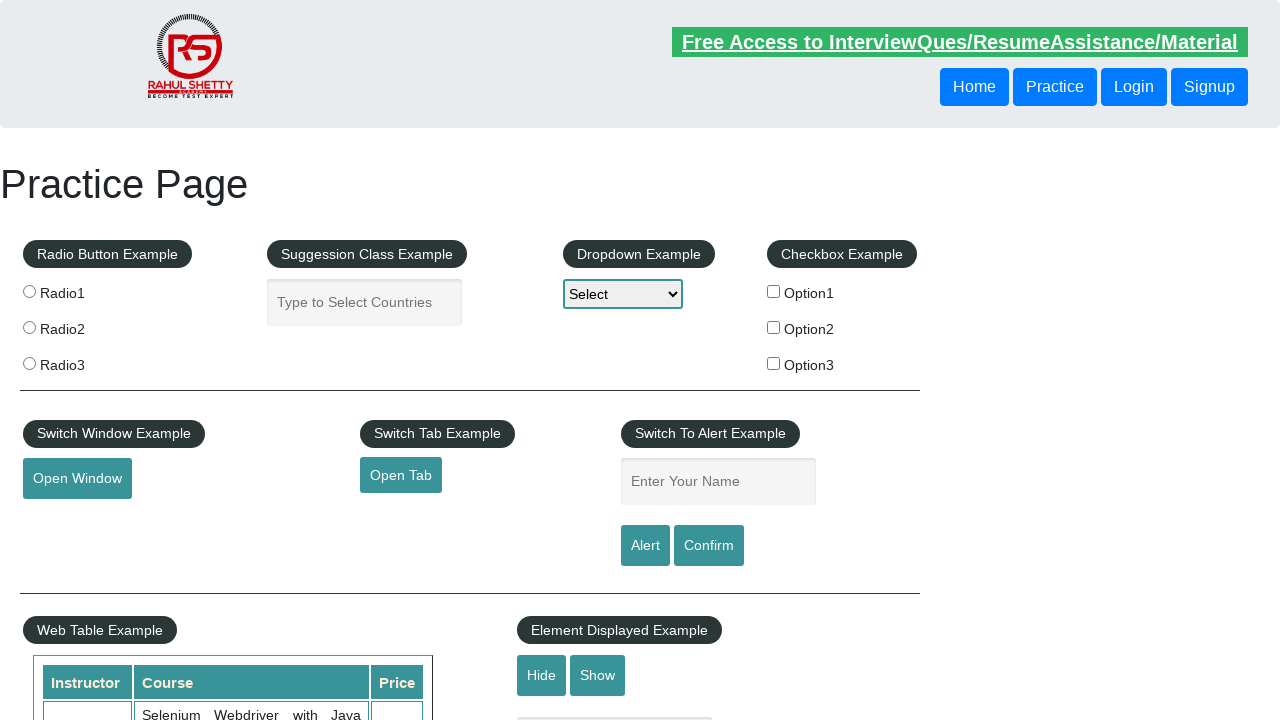

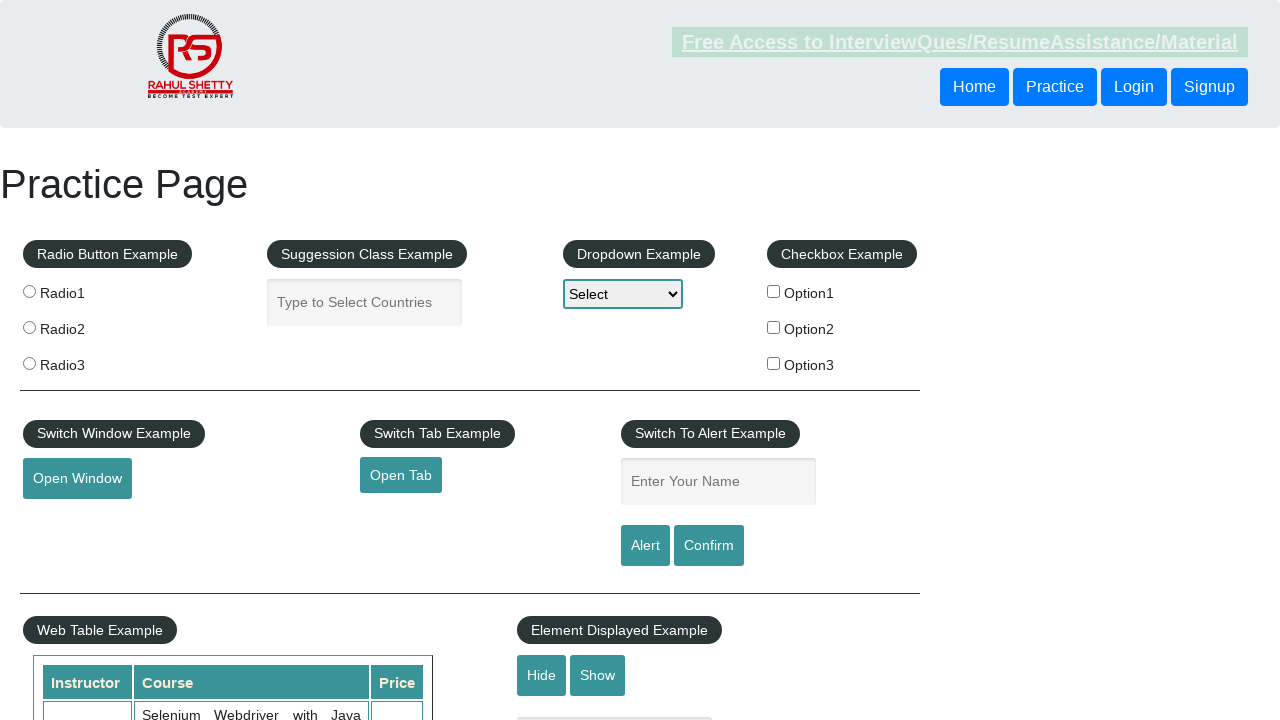